Tests adding a task to a todo list application by entering a task name in the input field, clicking the add button, and verifying the task appears in the list

Starting URL: https://dwils.github.io/todolist/

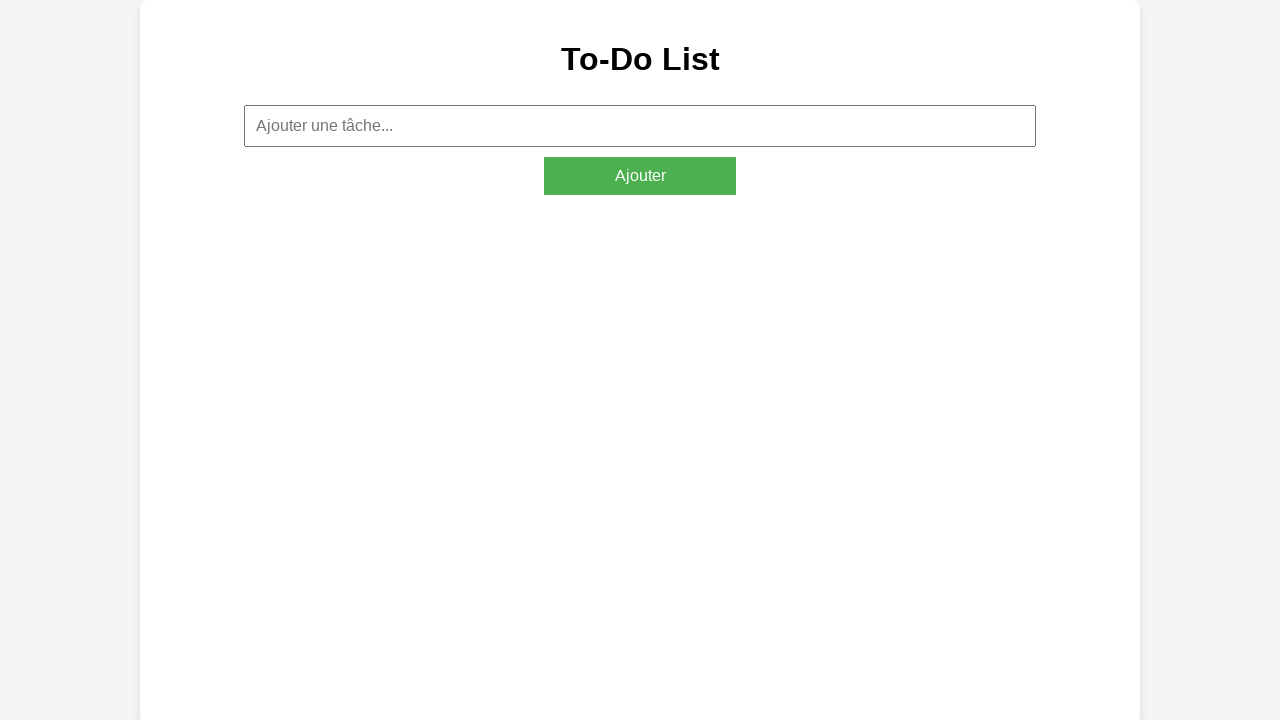

Filled task input field with 'Tache 1' on input[placeholder='Ajouter une tâche...']
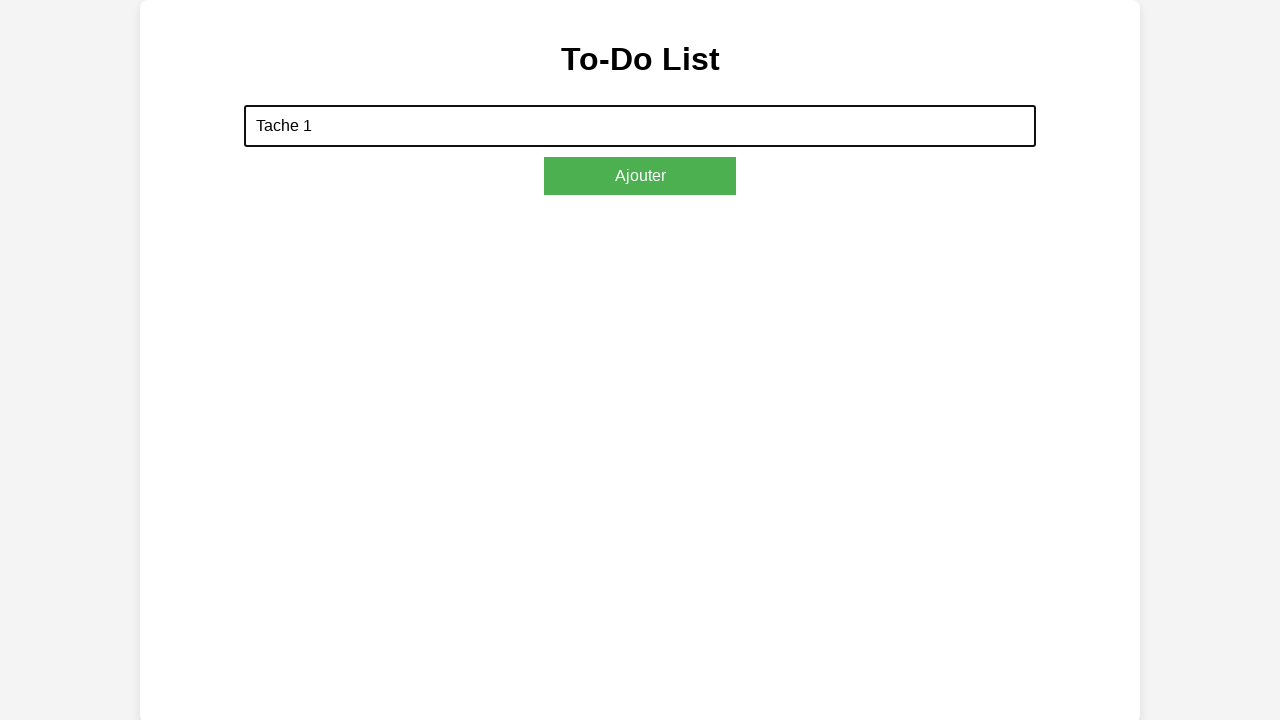

Clicked add task button at (640, 176) on #addTaskButton
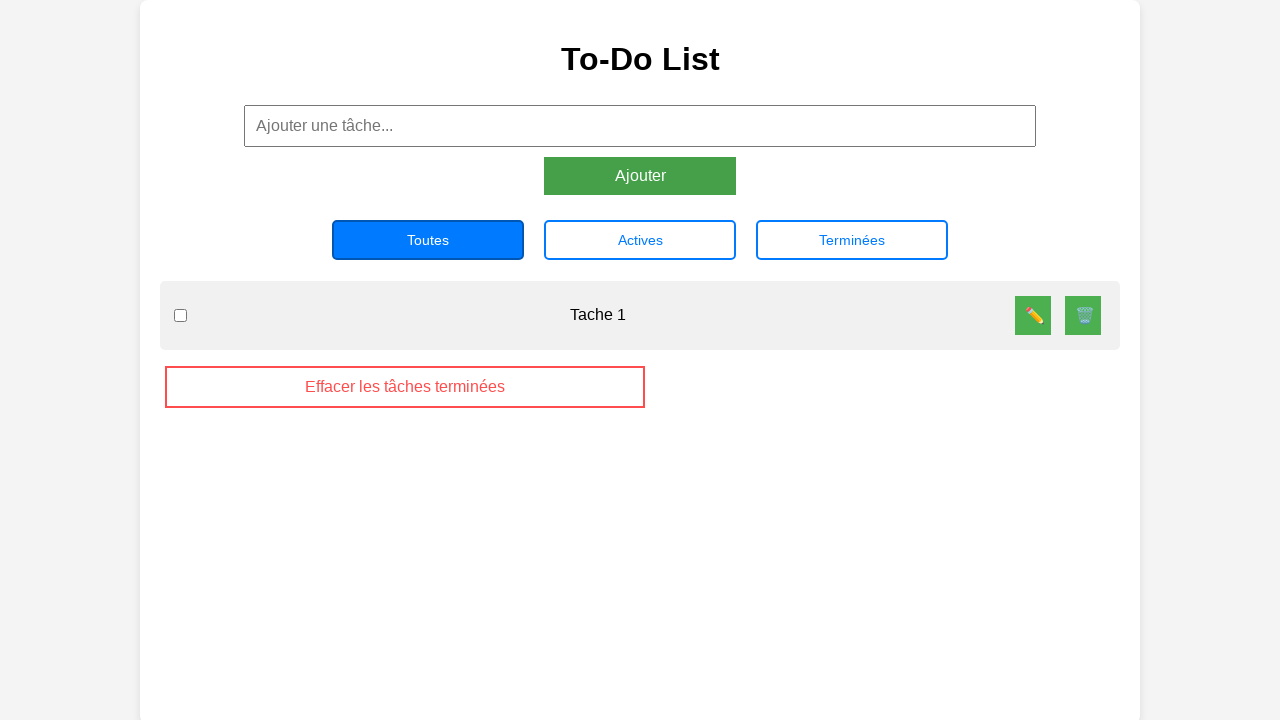

Task 'Tache 1' appeared in the list
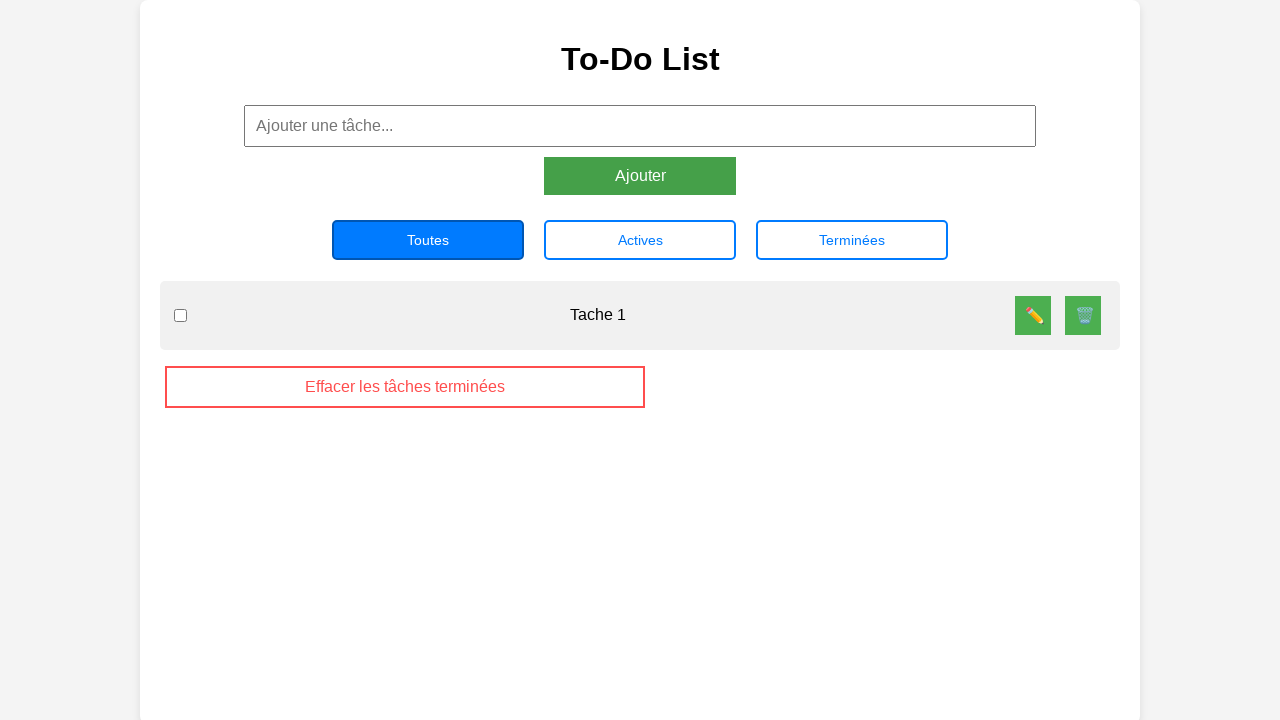

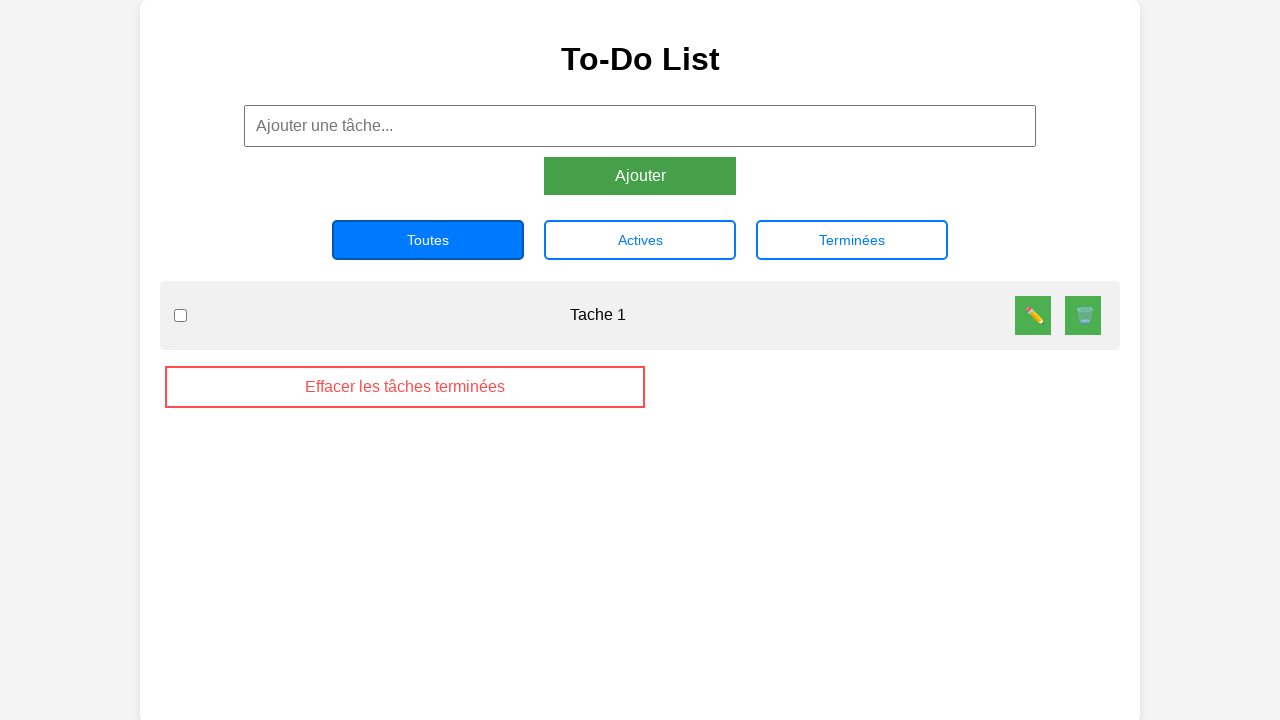